Navigates to Bluestone jewelry website and scrolls to the bottom of the page

Starting URL: https://www.bluestone.com/

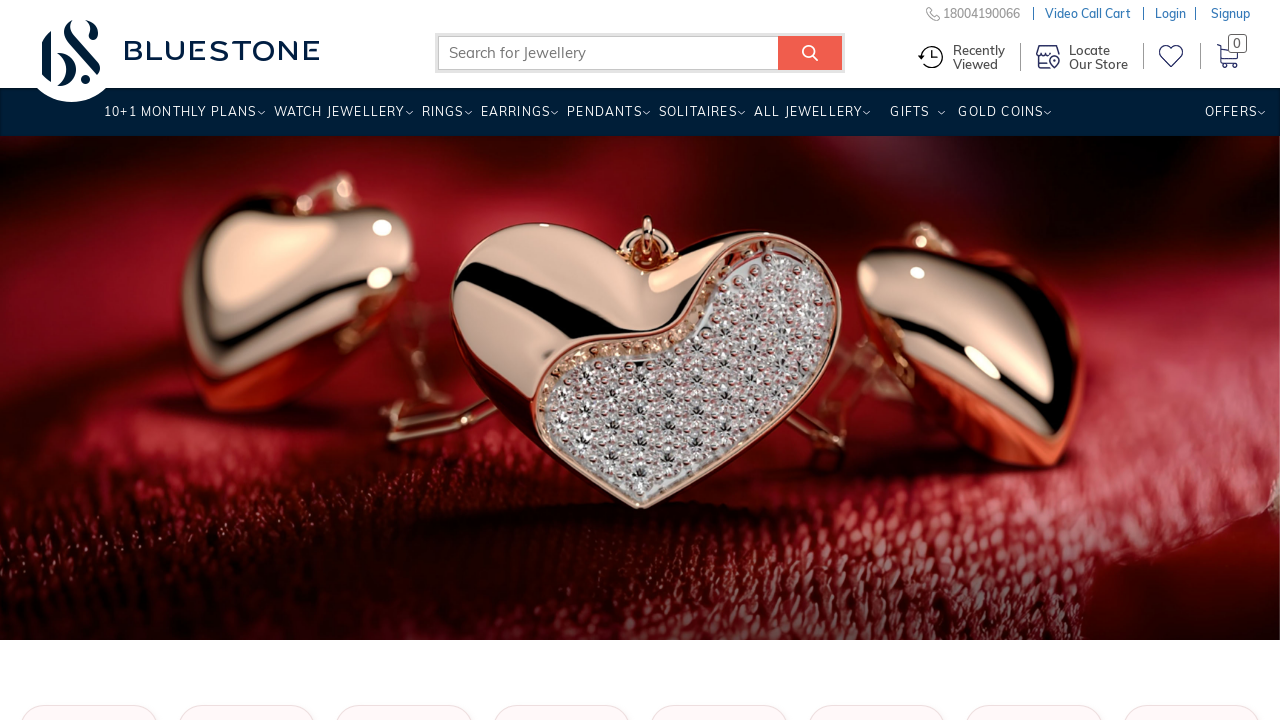

Navigated to Bluestone jewelry website
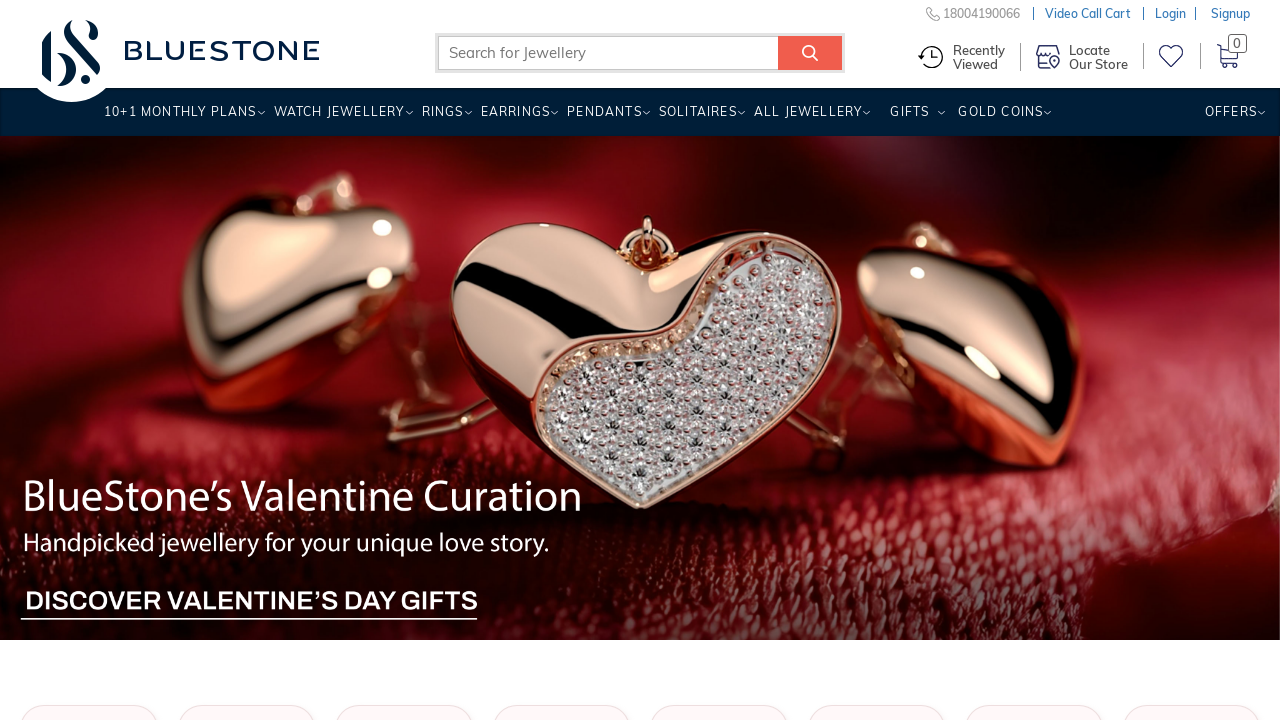

Scrolled to the bottom of the page
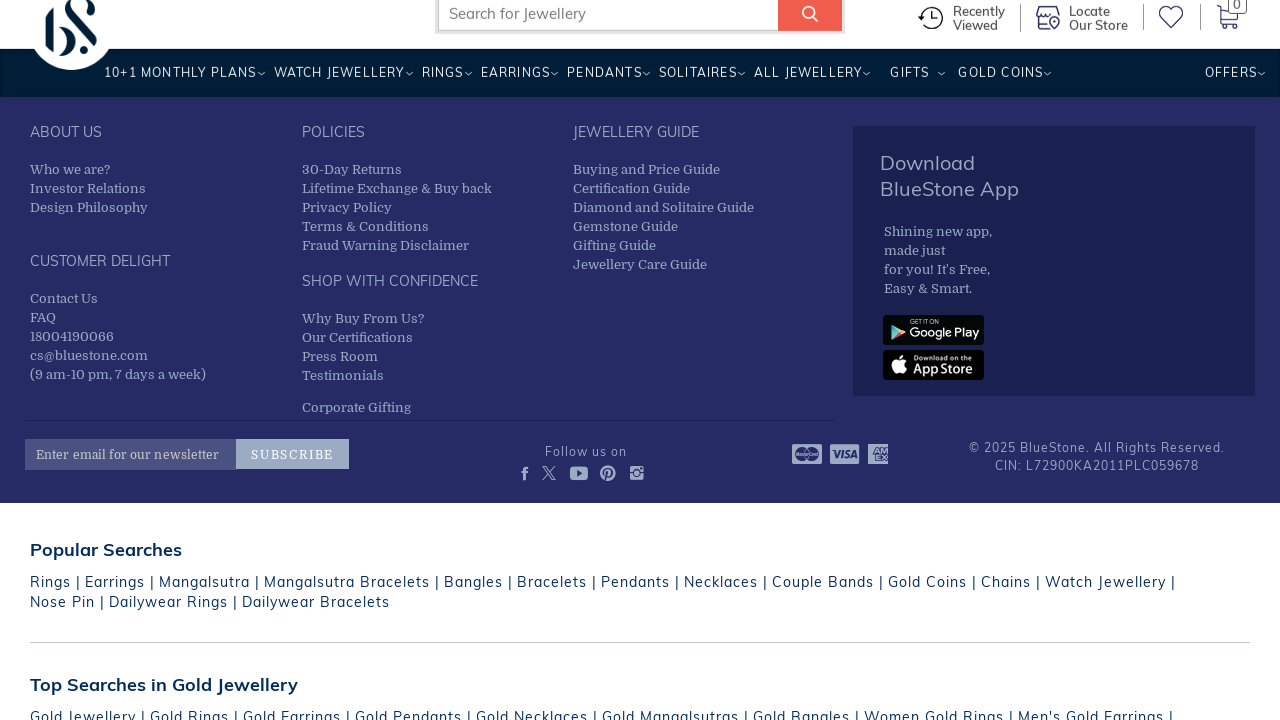

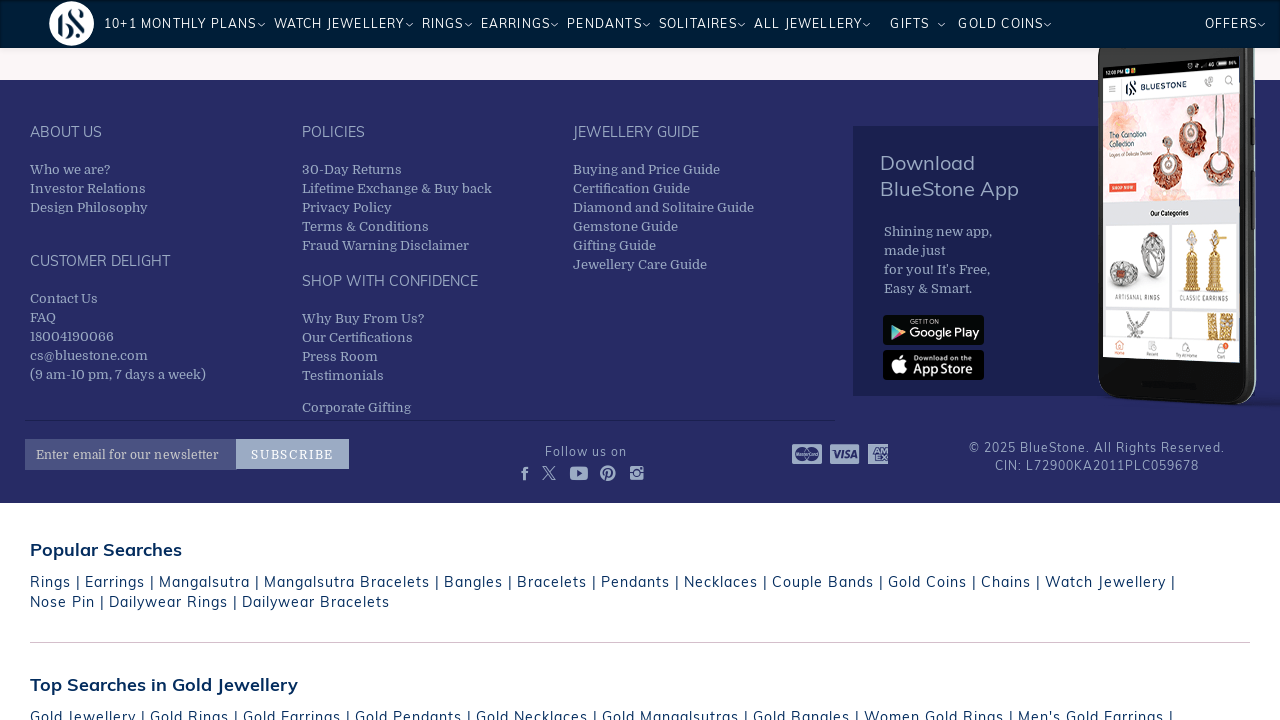